Tests a simple form by filling in first name, last name, firstname (city), and country fields, then clicking the submit button.

Starting URL: http://suninjuly.github.io/simple_form_find_task.html

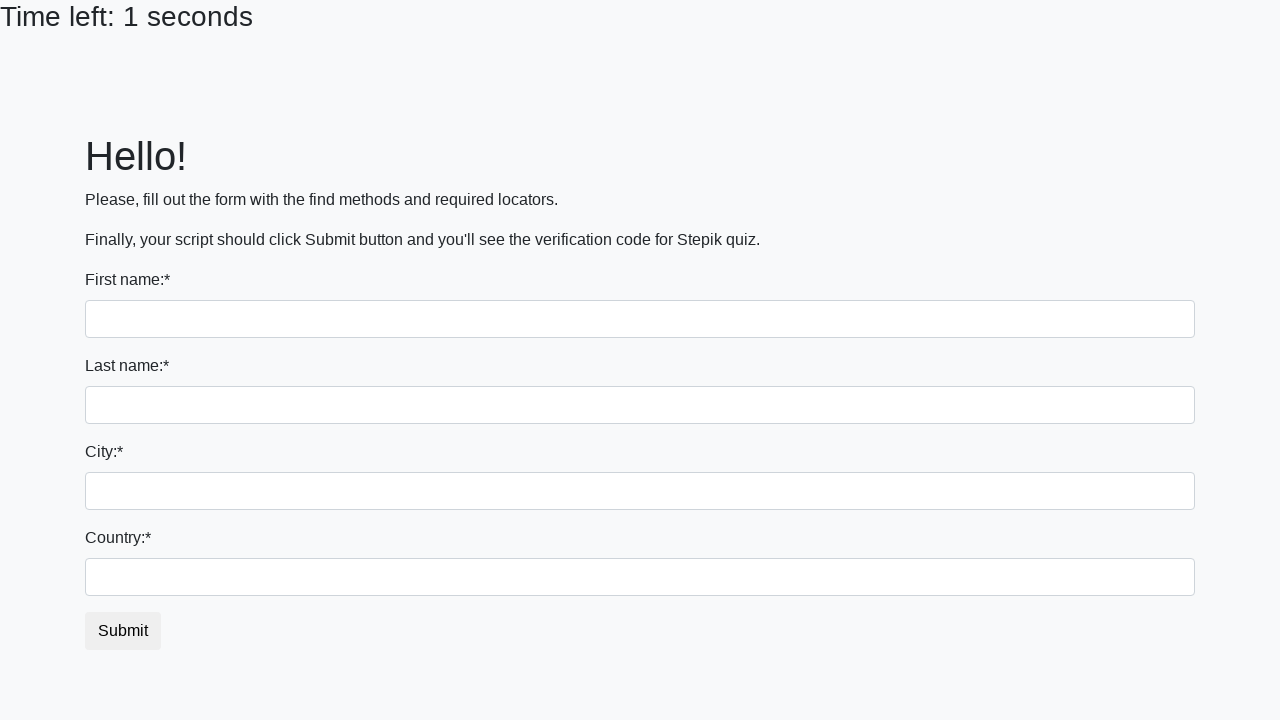

Filled first name field with 'Ivan' on input[name='first_name']
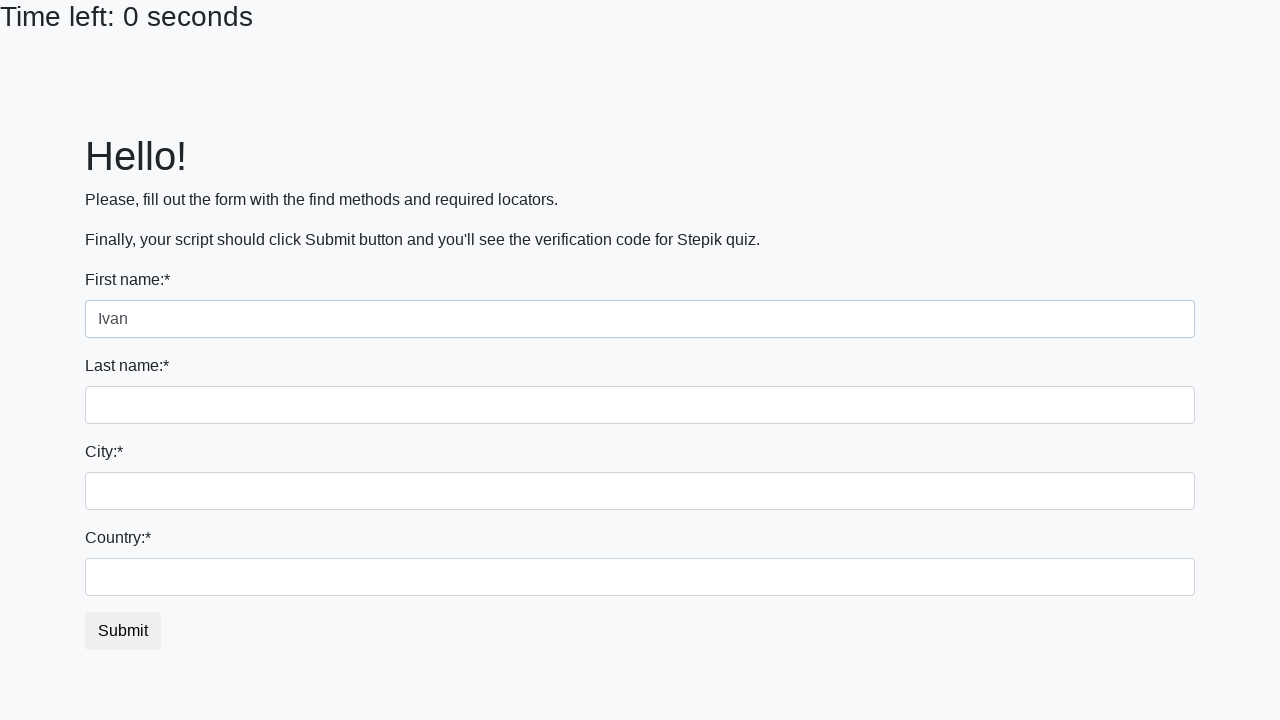

Filled last name field with 'Petrov' on input[name='last_name']
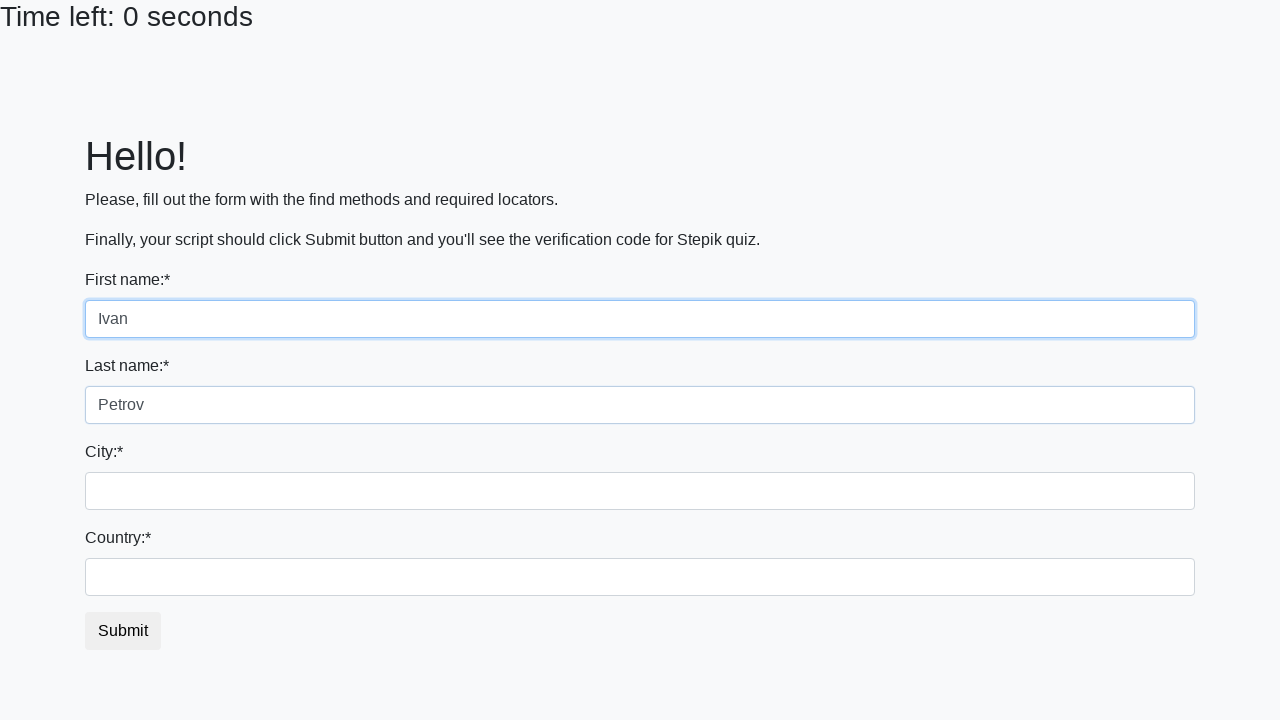

Filled city field with 'Smolensk' on input[name='firstname']
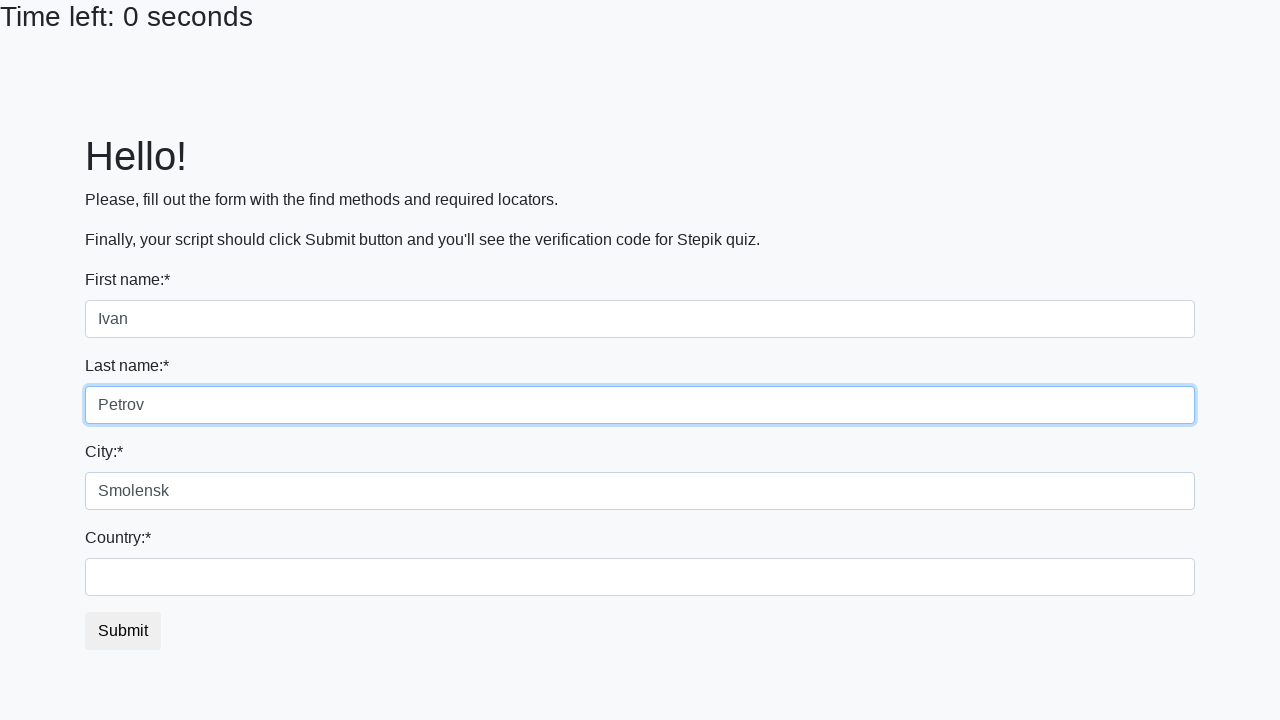

Filled country field with 'Russia' on #country
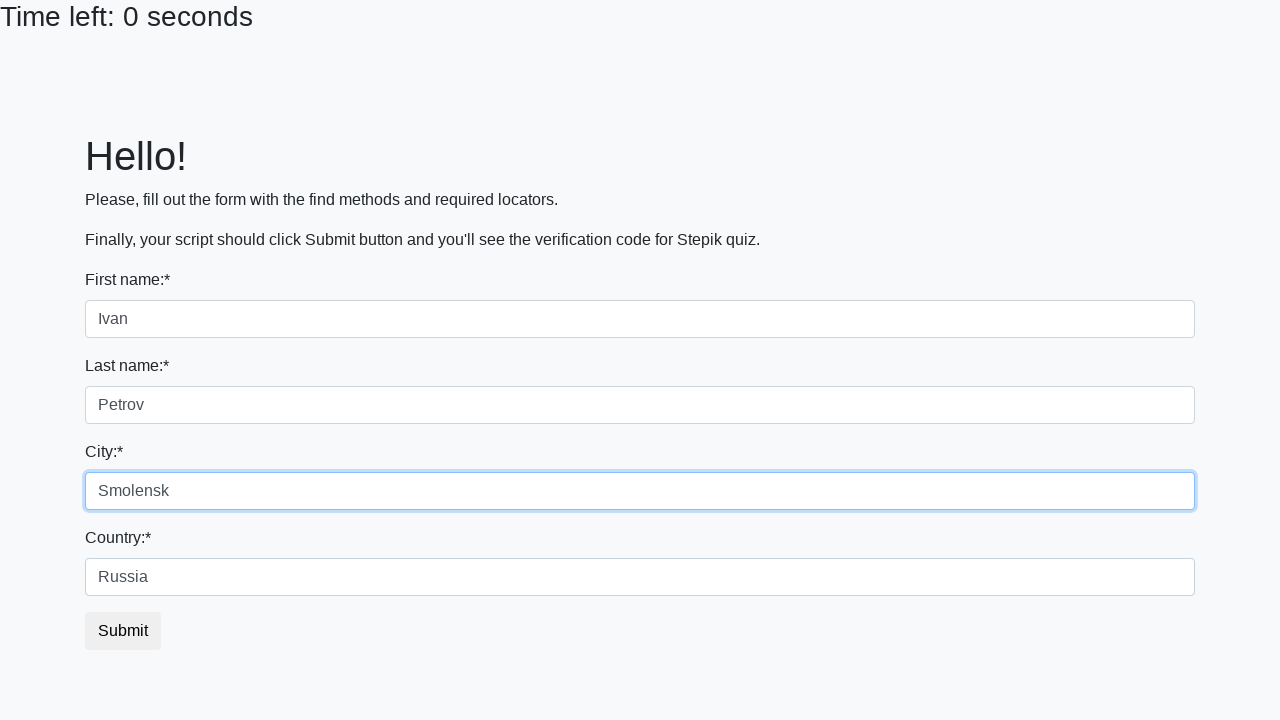

Clicked submit button to complete form at (123, 631) on button.btn
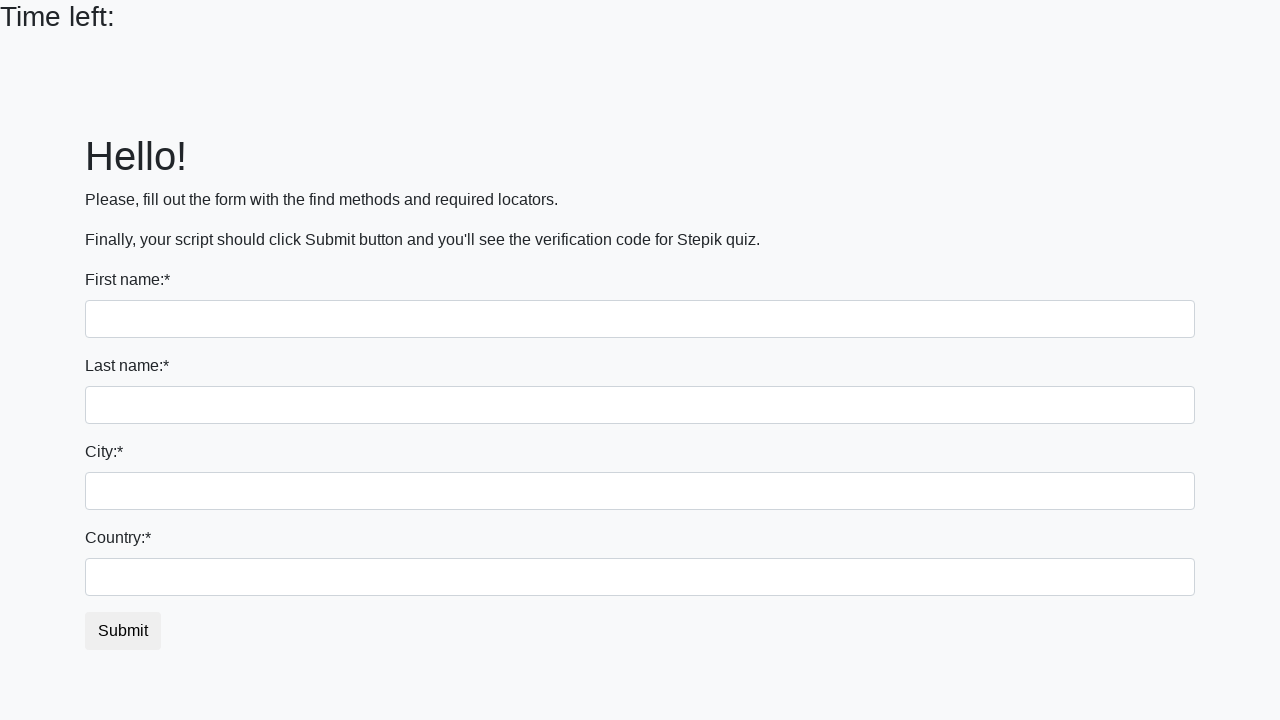

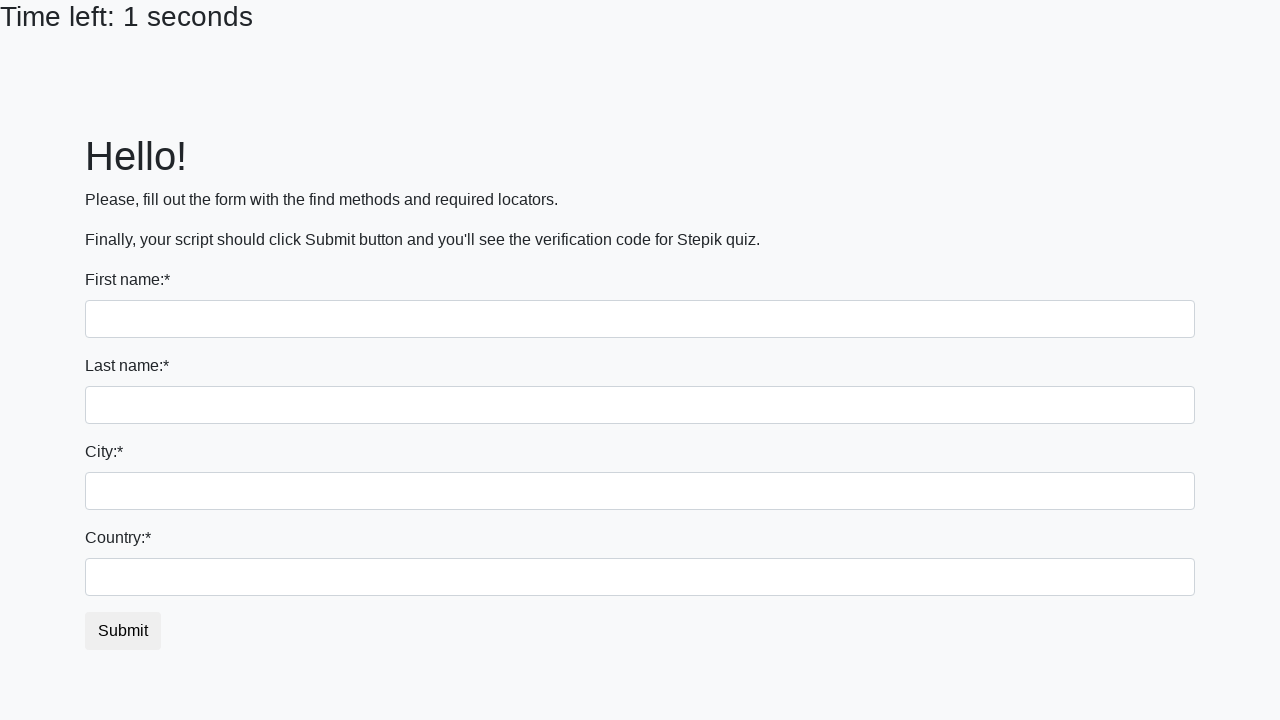